Tests a Bootstrap checkout form by filling in user information (name, address, location) and payment details (credit card info), then submitting the form.

Starting URL: https://getbootstrap.com/docs/4.1/examples/checkout/

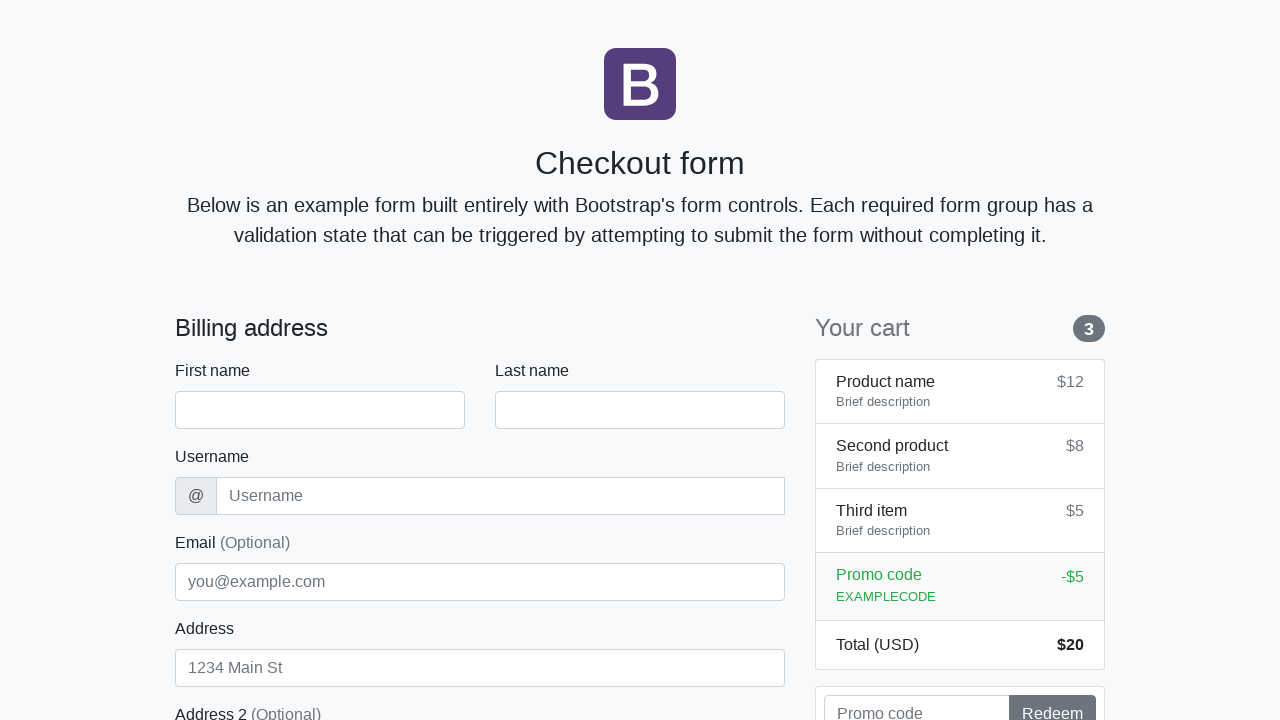

Filled first name field with 'Michael' on #firstName
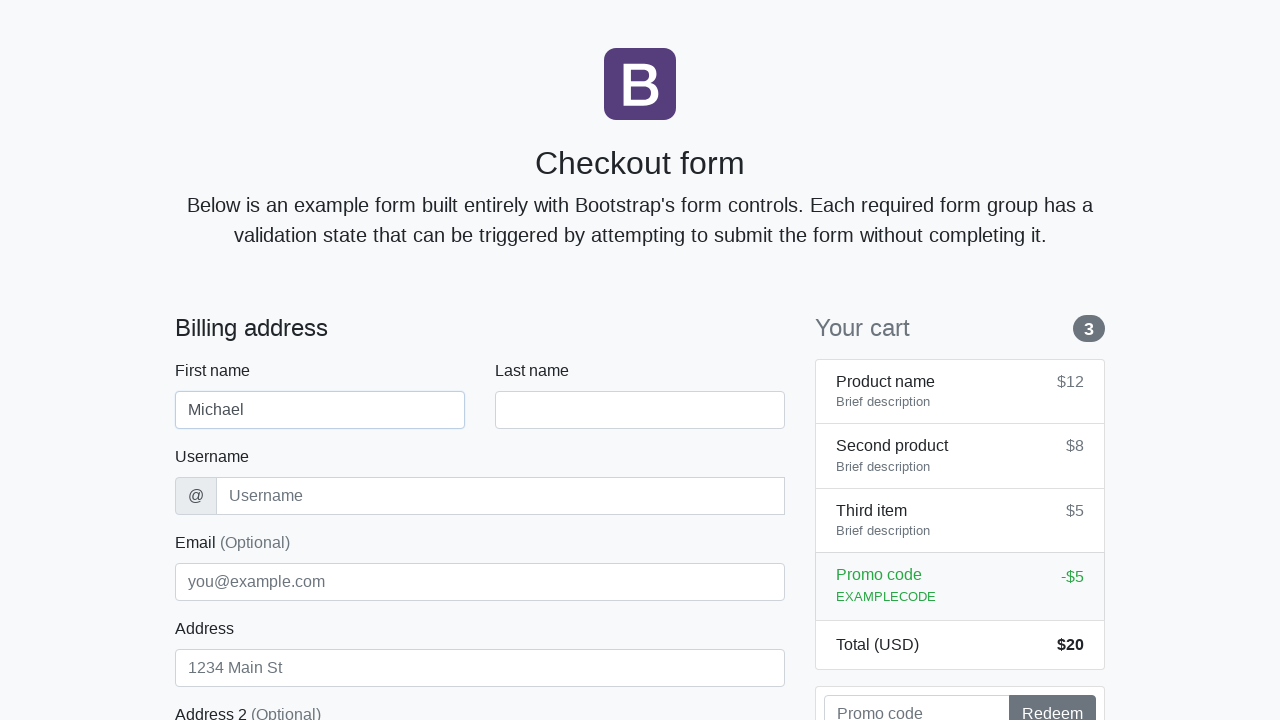

Filled last name field with 'Johnson' on #lastName
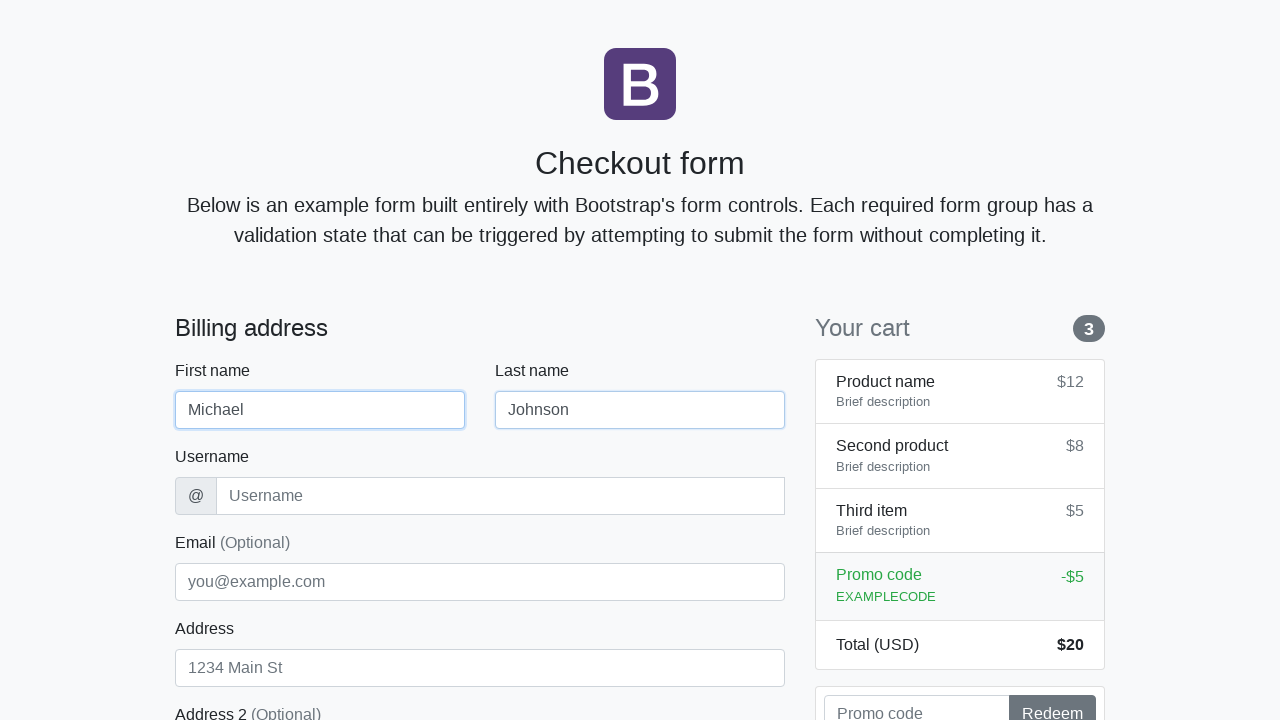

Filled username field with 'mjohnson42' on #username
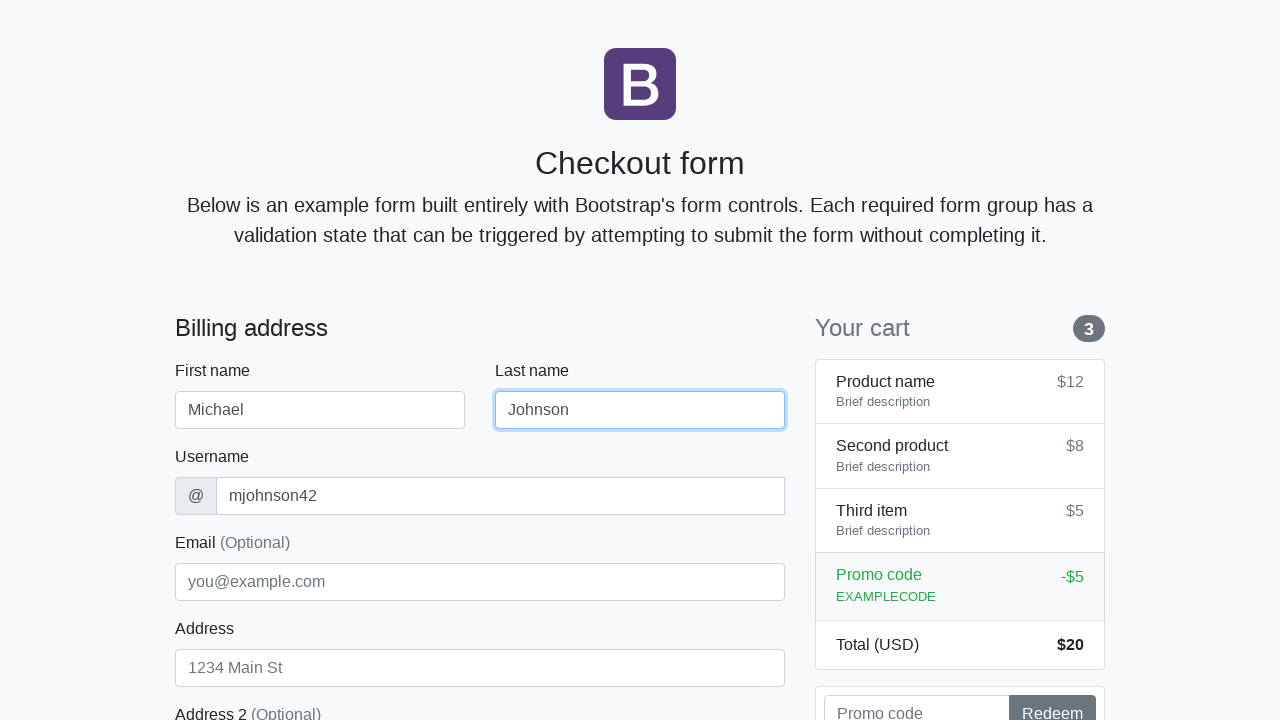

Filled address field with '742 Evergreen Terrace' on #address
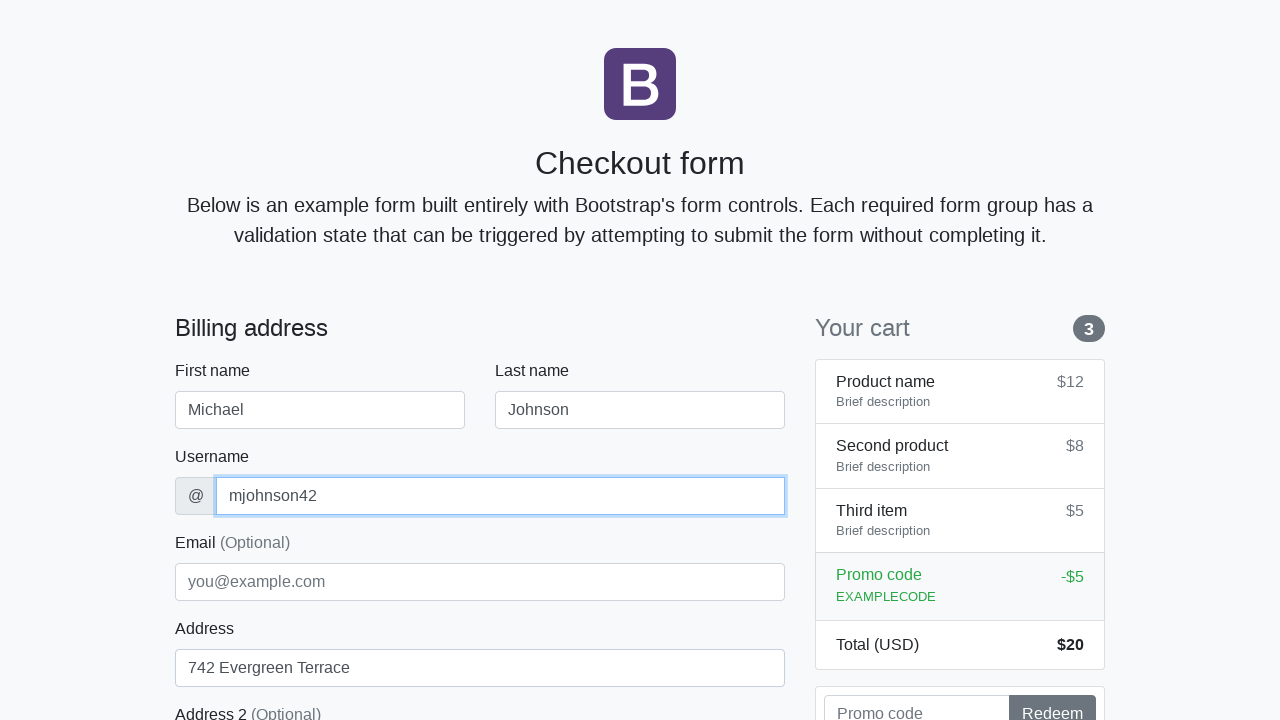

Selected 'United States' from country dropdown on #country
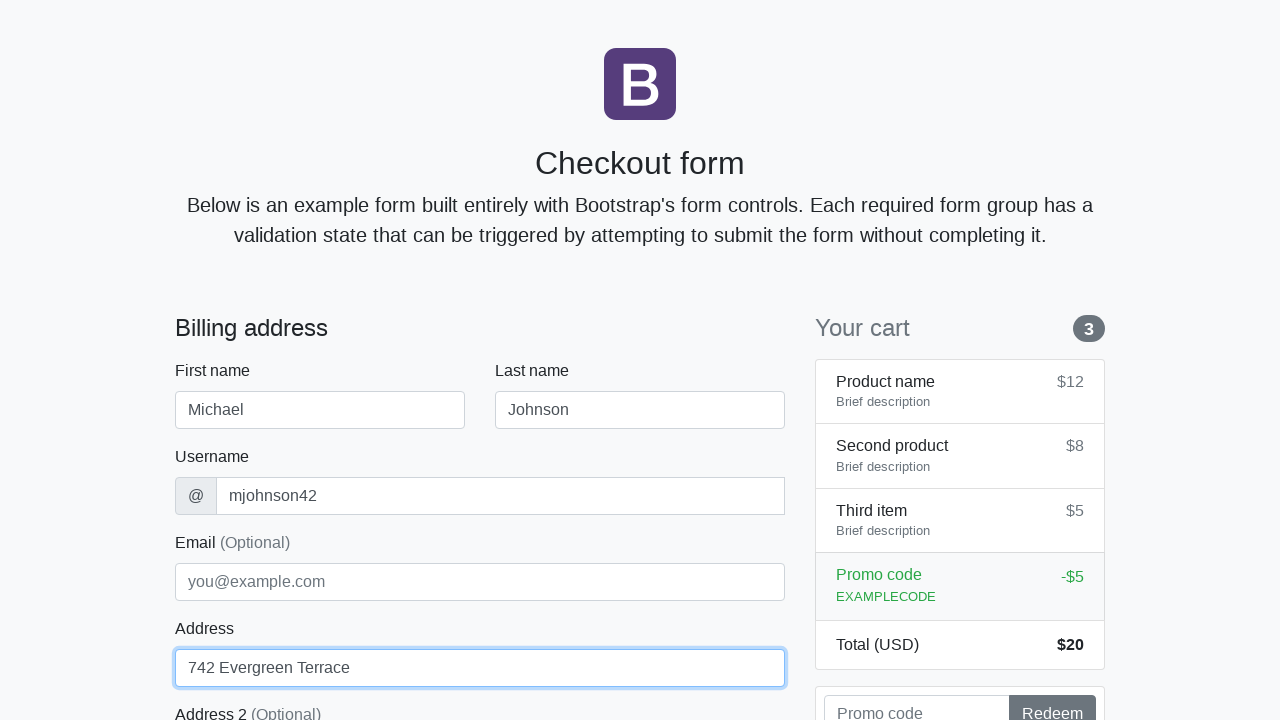

Selected 'California' from state dropdown on #state
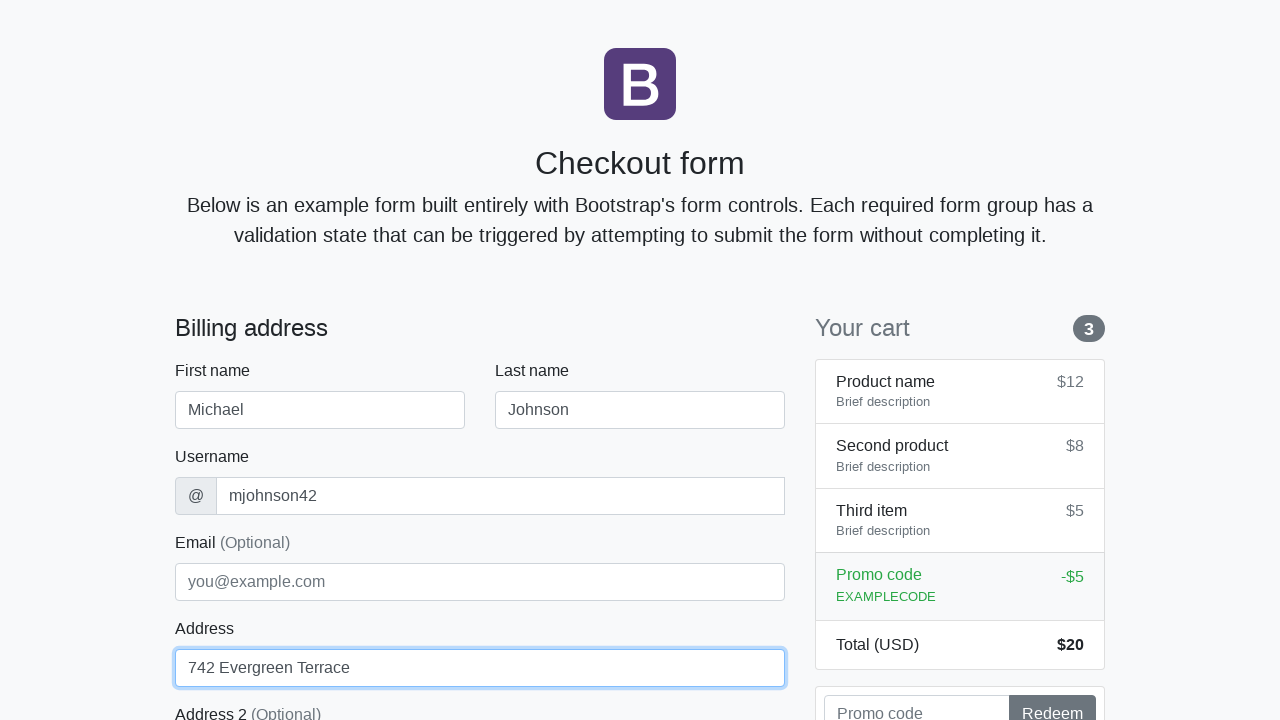

Filled zip code field with '90210' on #zip
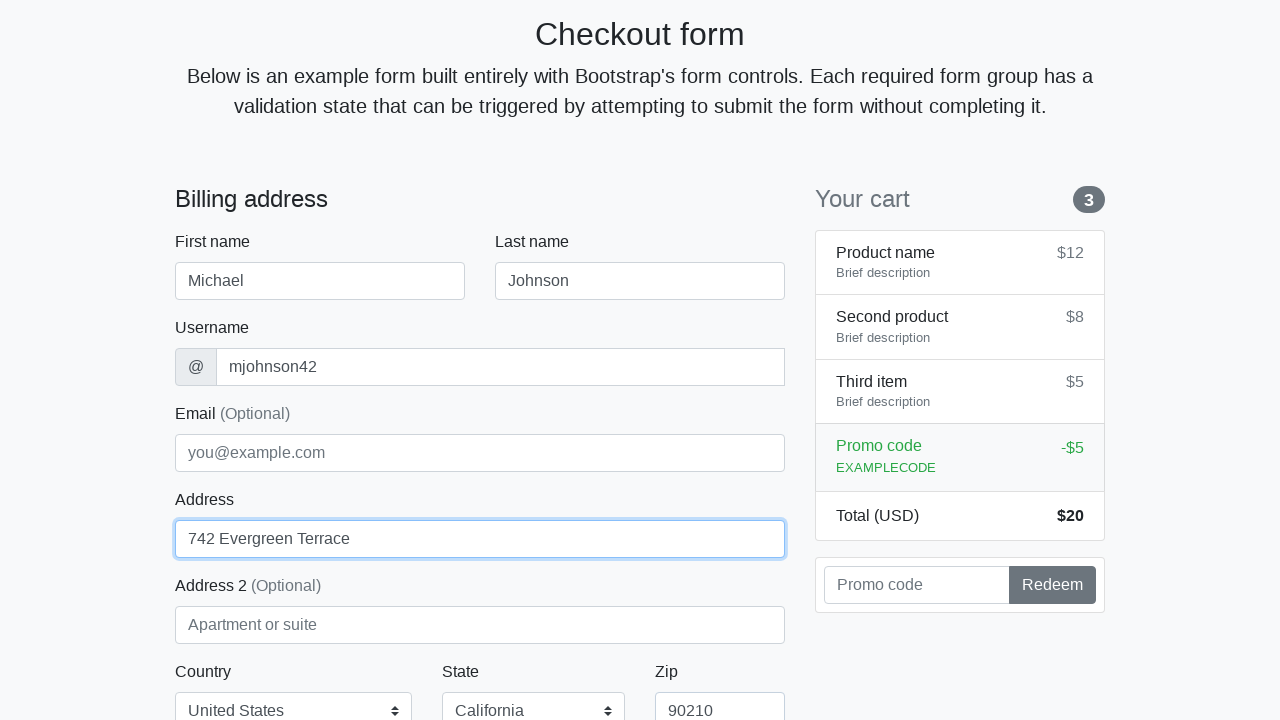

Filled credit card name field with 'Michael Johnson' on #cc-name
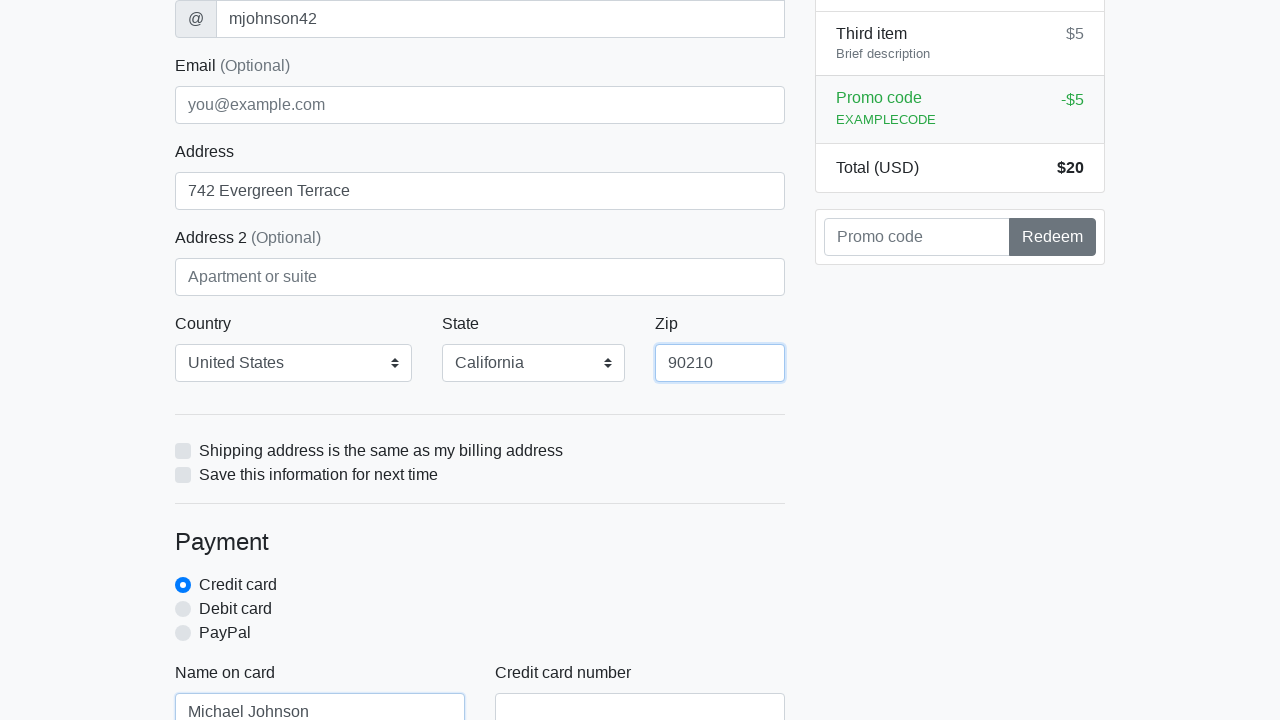

Filled credit card number field with '4111111111111111' on #cc-number
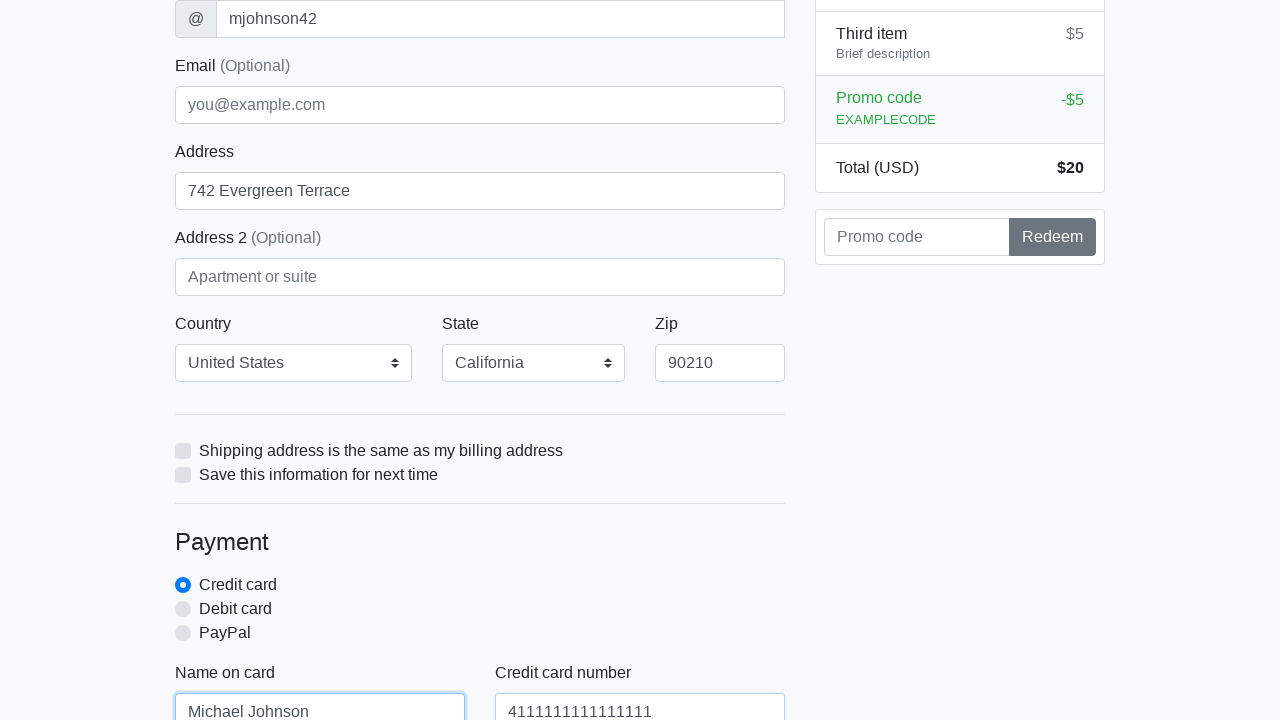

Filled credit card expiration field with '12/25' on #cc-expiration
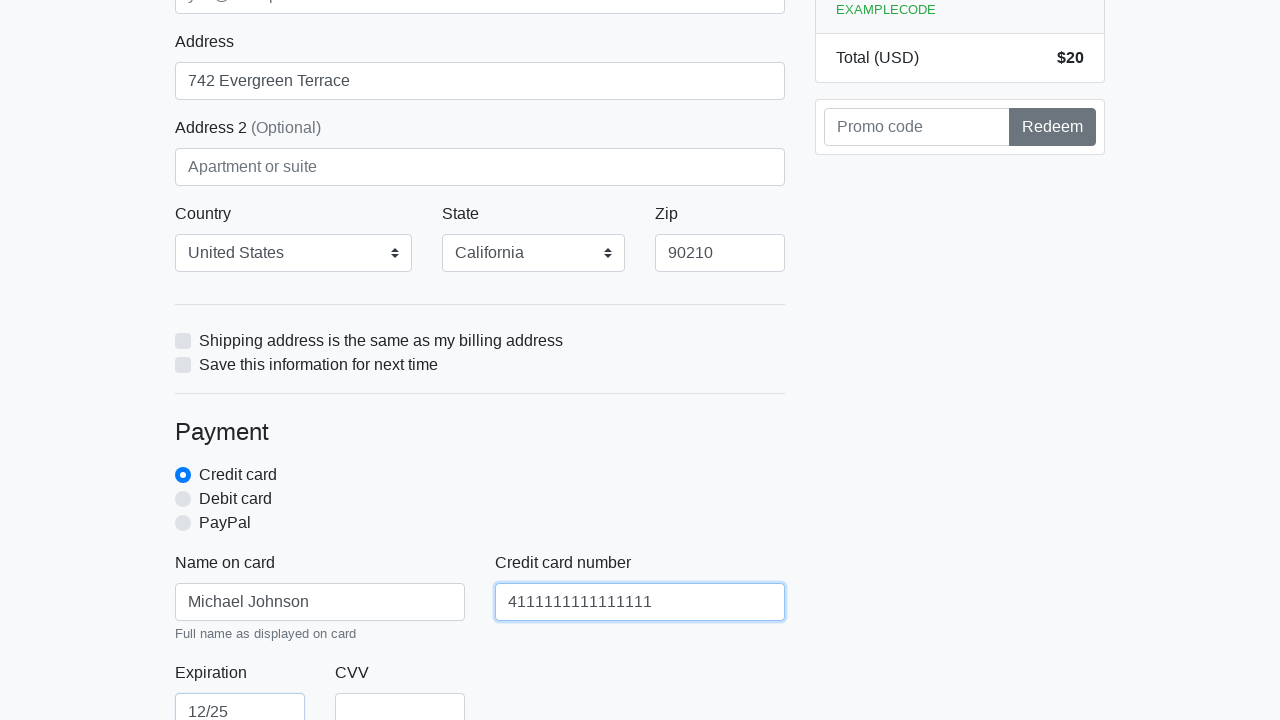

Filled credit card CVV field with '123' on #cc-cvv
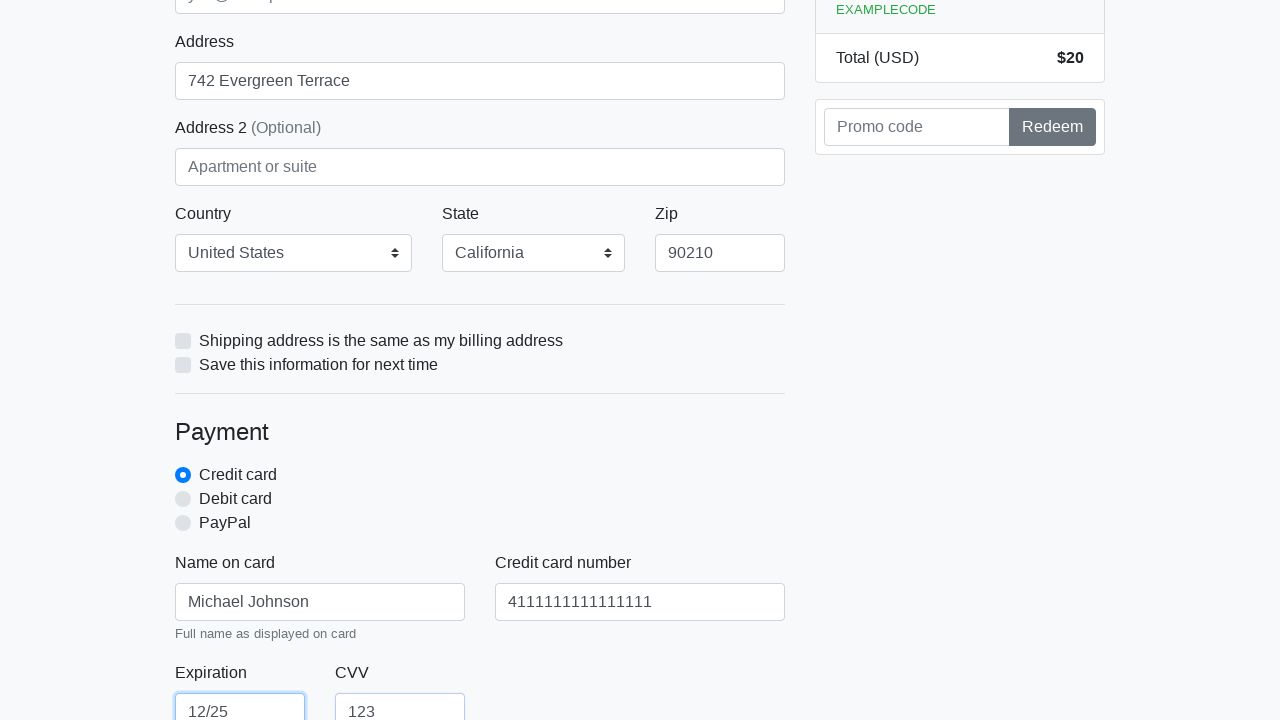

Clicked submit button to complete checkout form at (480, 500) on button.btn.btn-primary.btn-lg.btn-block
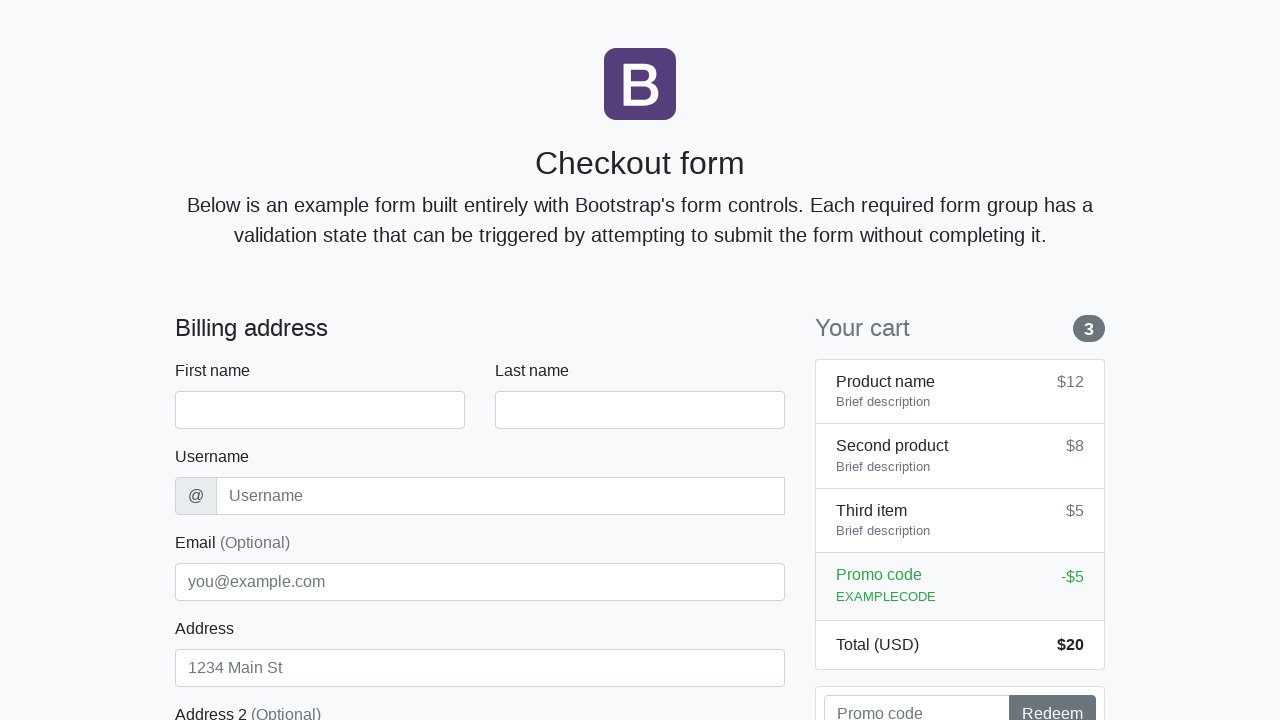

Waited 1000ms for form submission to complete
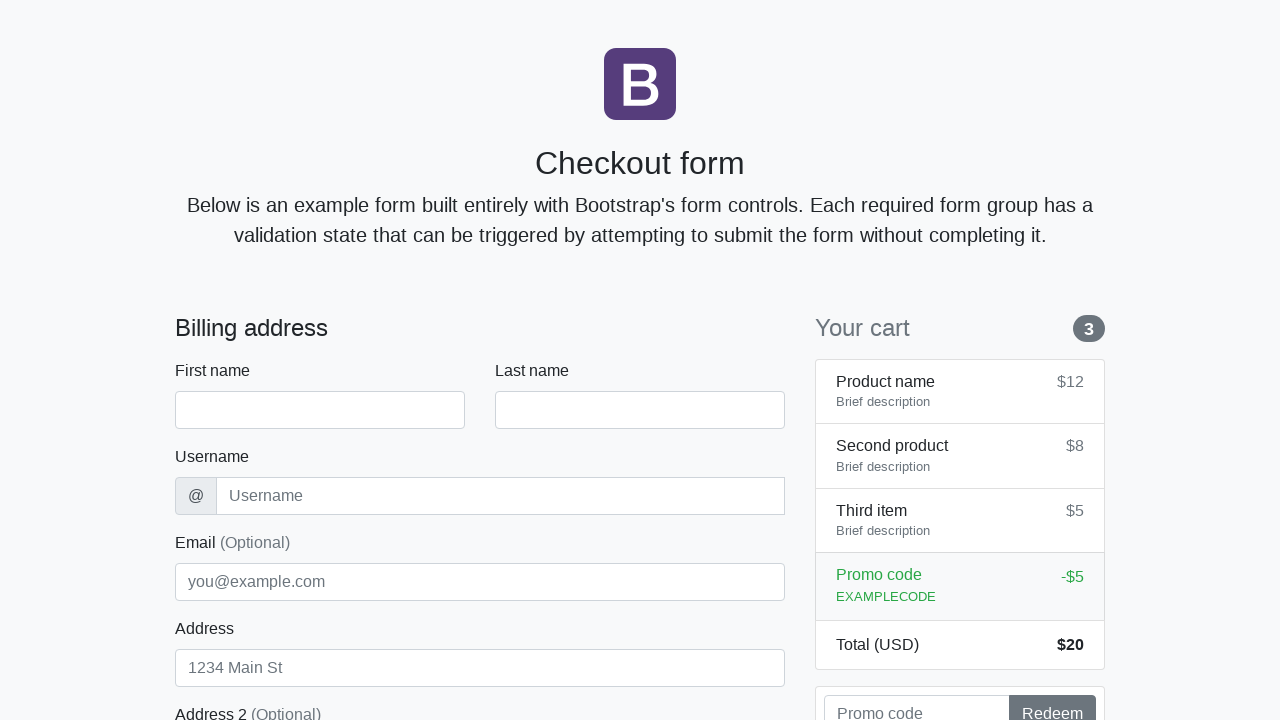

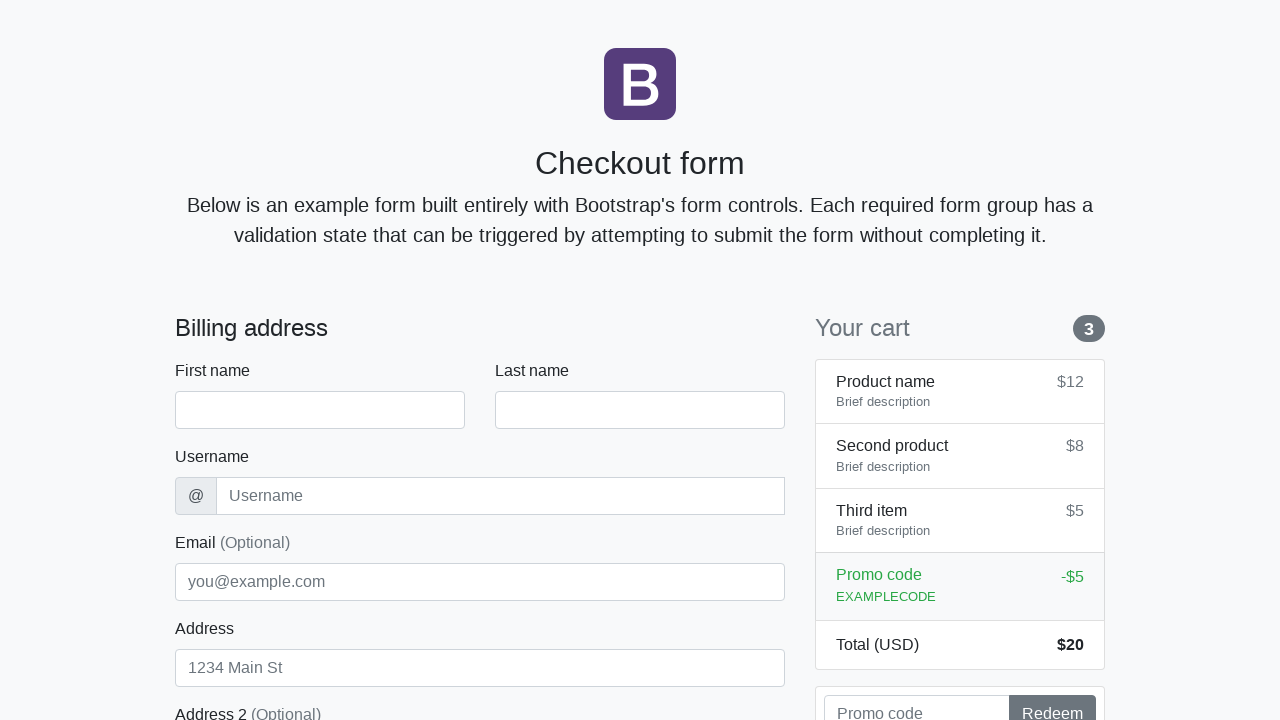